Navigates to wisequarter.com and verifies that the page title contains "Wise"

Starting URL: https://www.wisequarter.com

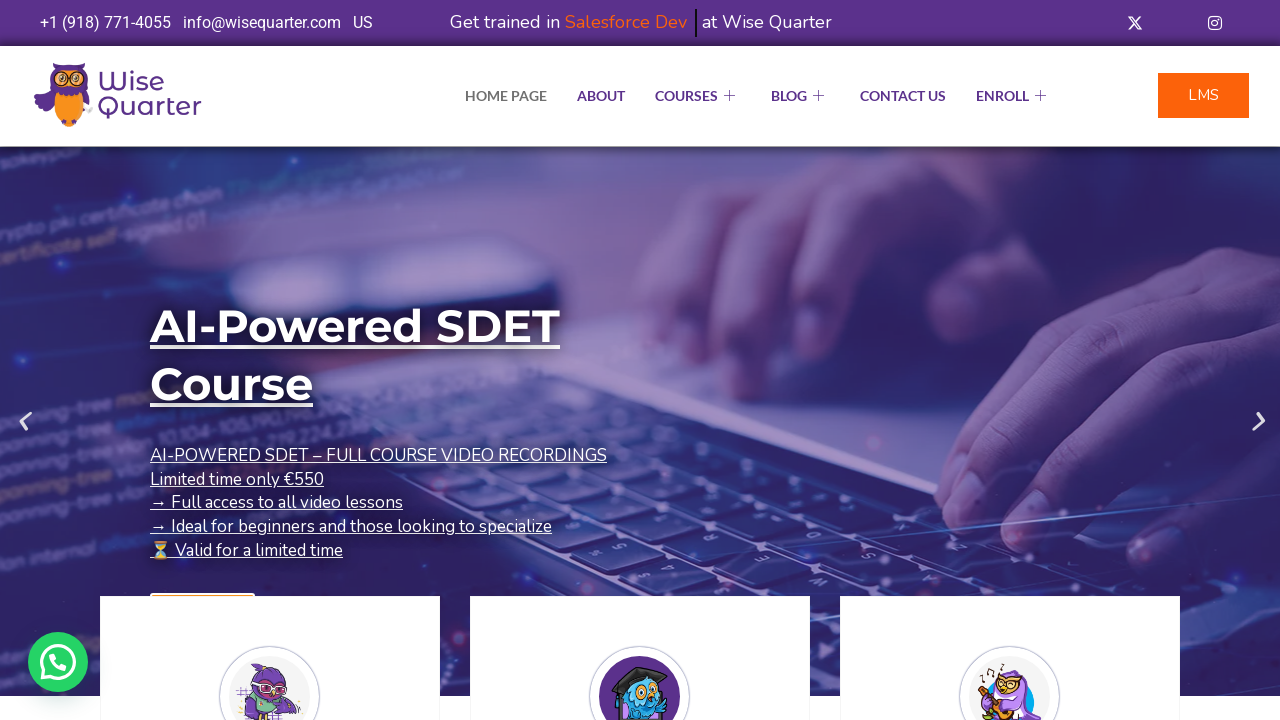

Waited for page to reach domcontentloaded state
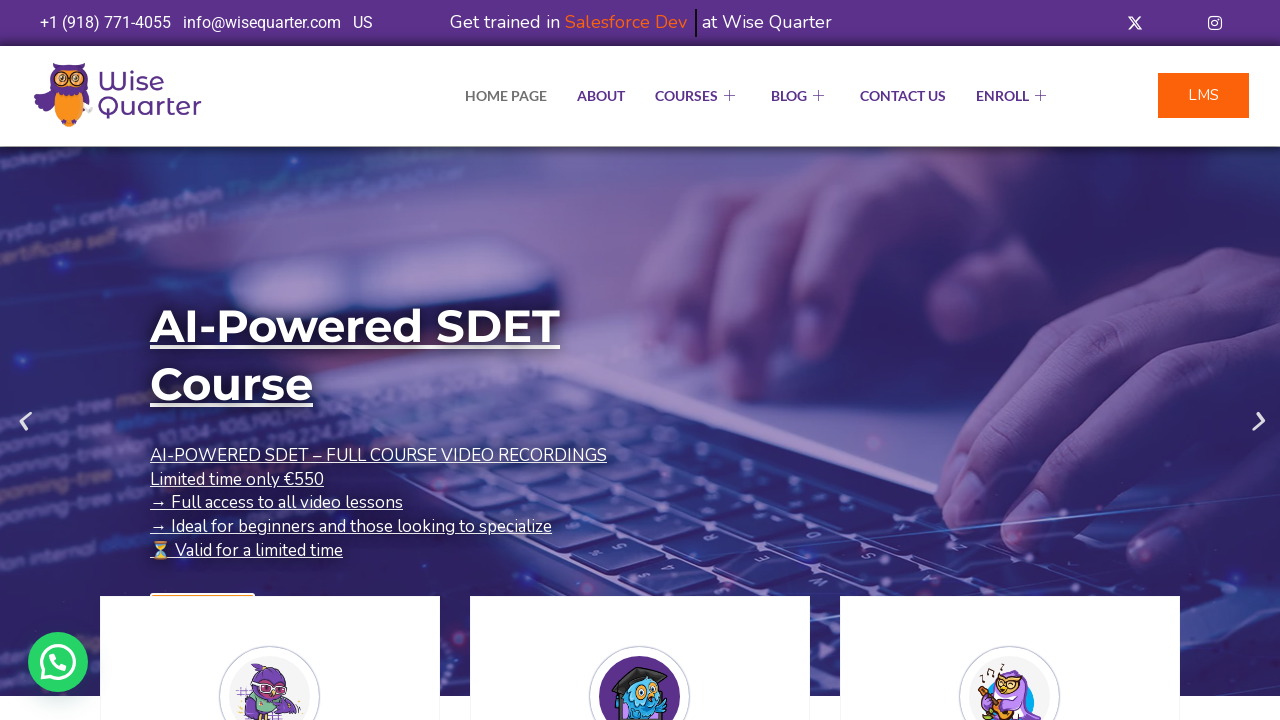

Retrieved page title
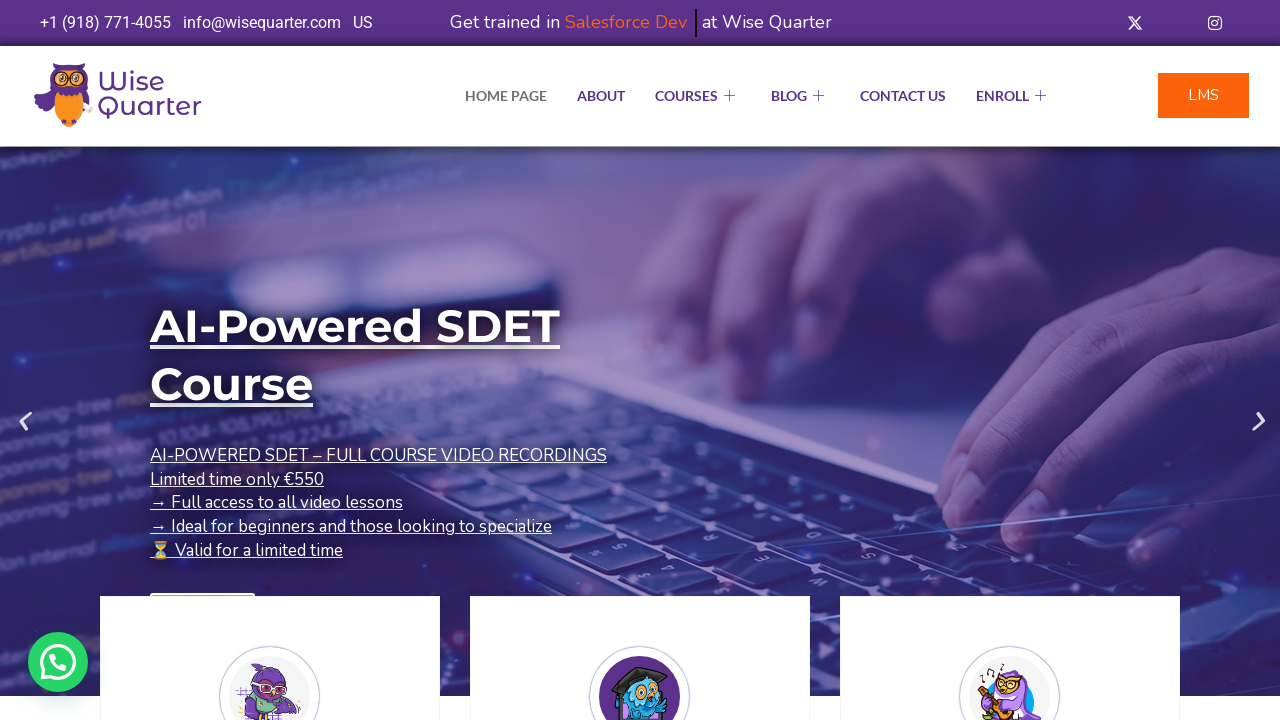

Verified page title contains 'Wise': 'IT Bootcamp Courses, Online Classes - Wise Quarter Course'
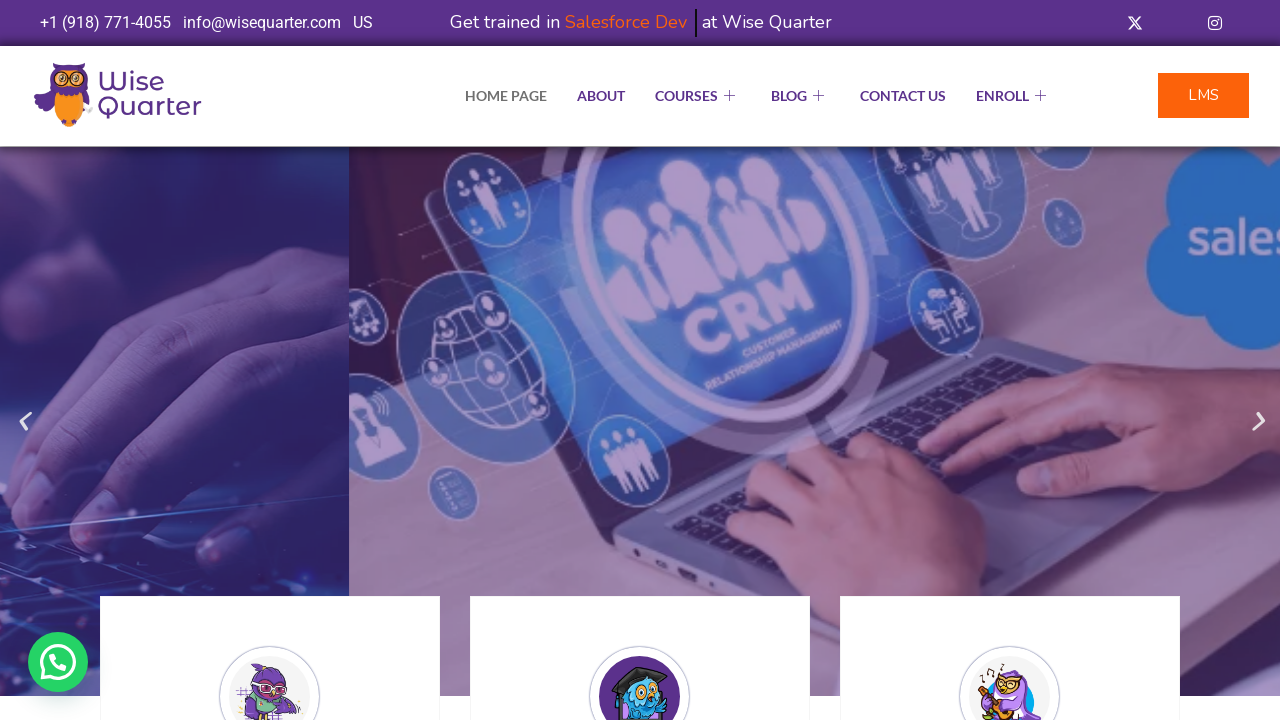

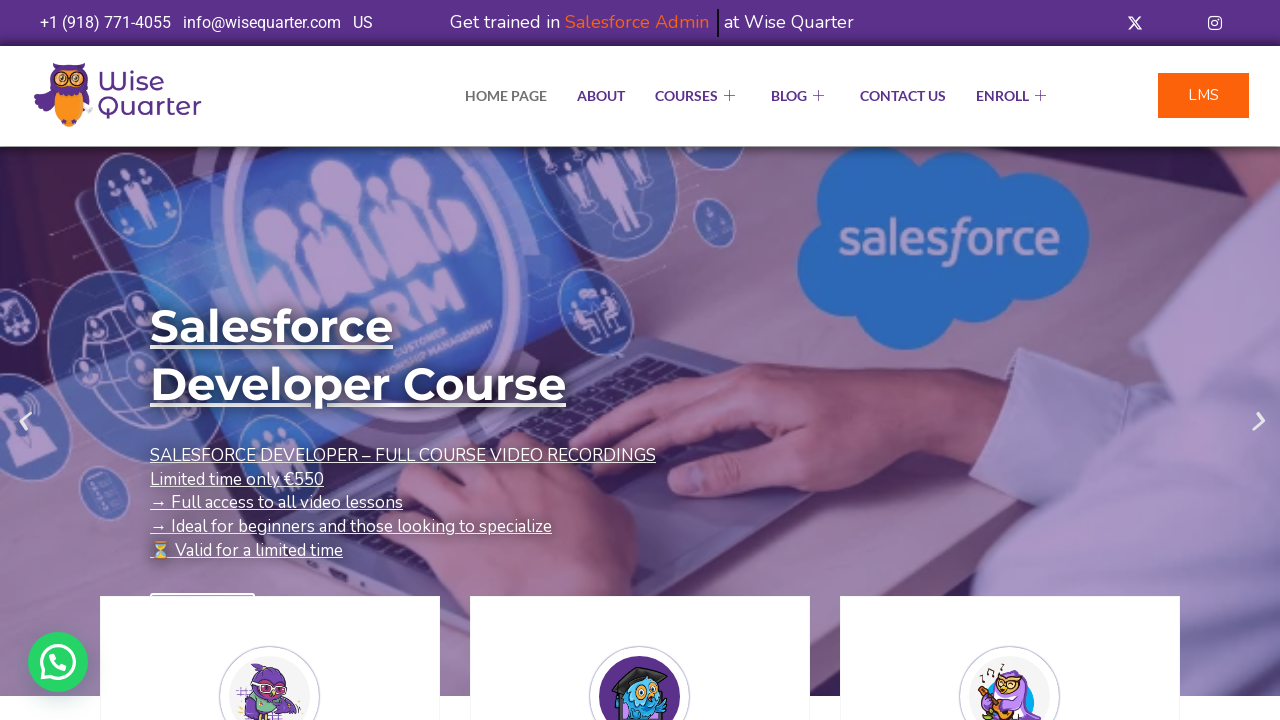